Tests navigation from Disappearing Elements page back to home page using the Home button

Starting URL: https://the-internet.herokuapp.com/

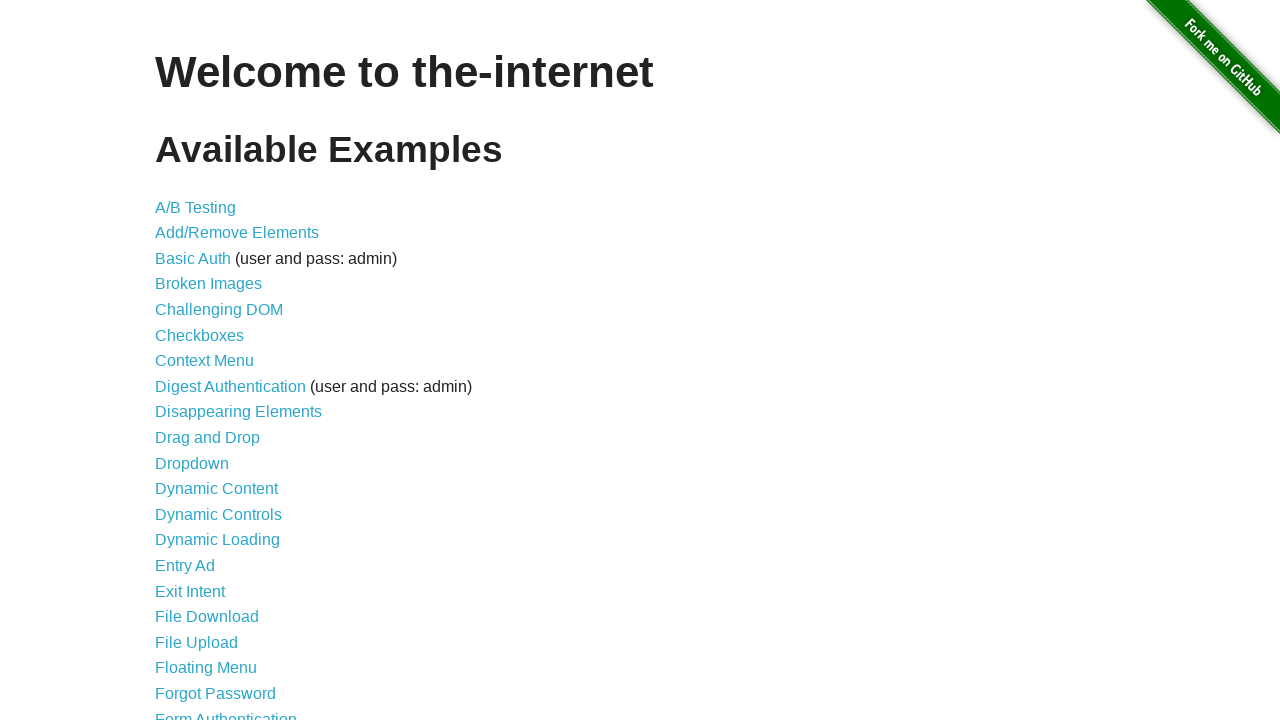

Clicked on Disappearing Elements link at (238, 412) on text=Disappearing Elements
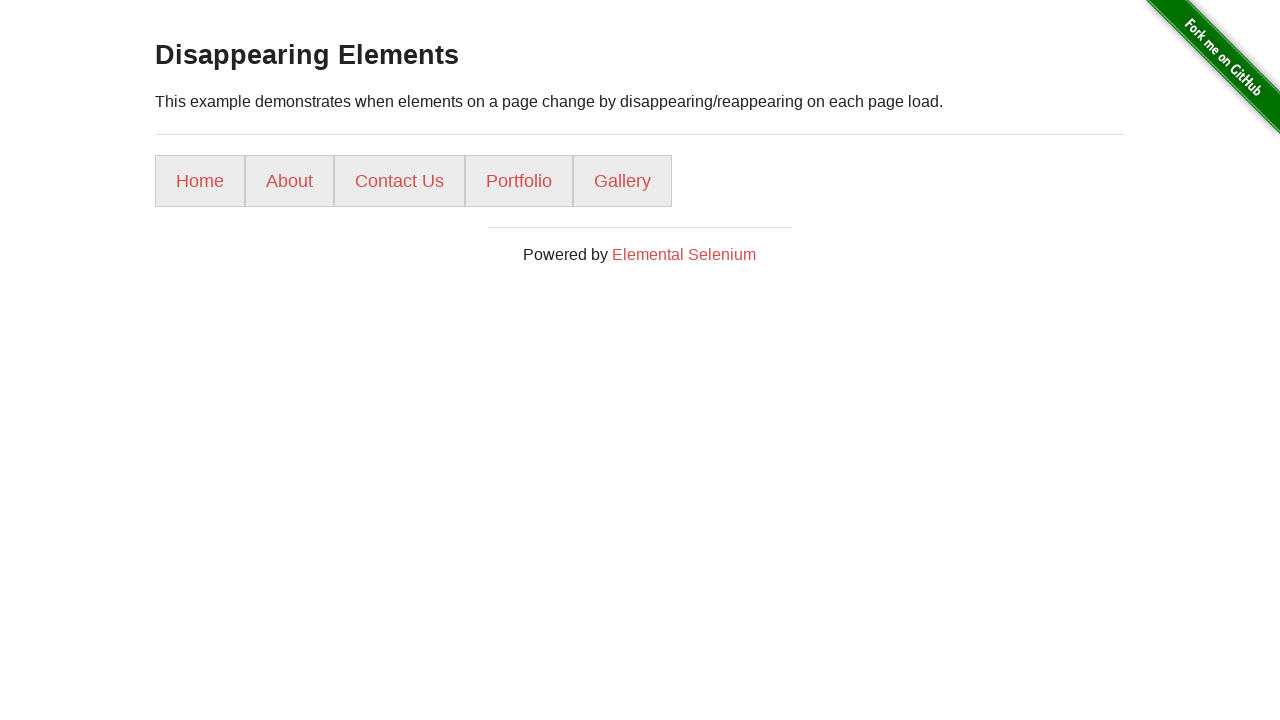

Clicked on Home button to navigate back from Disappearing Elements page at (200, 181) on text=Home
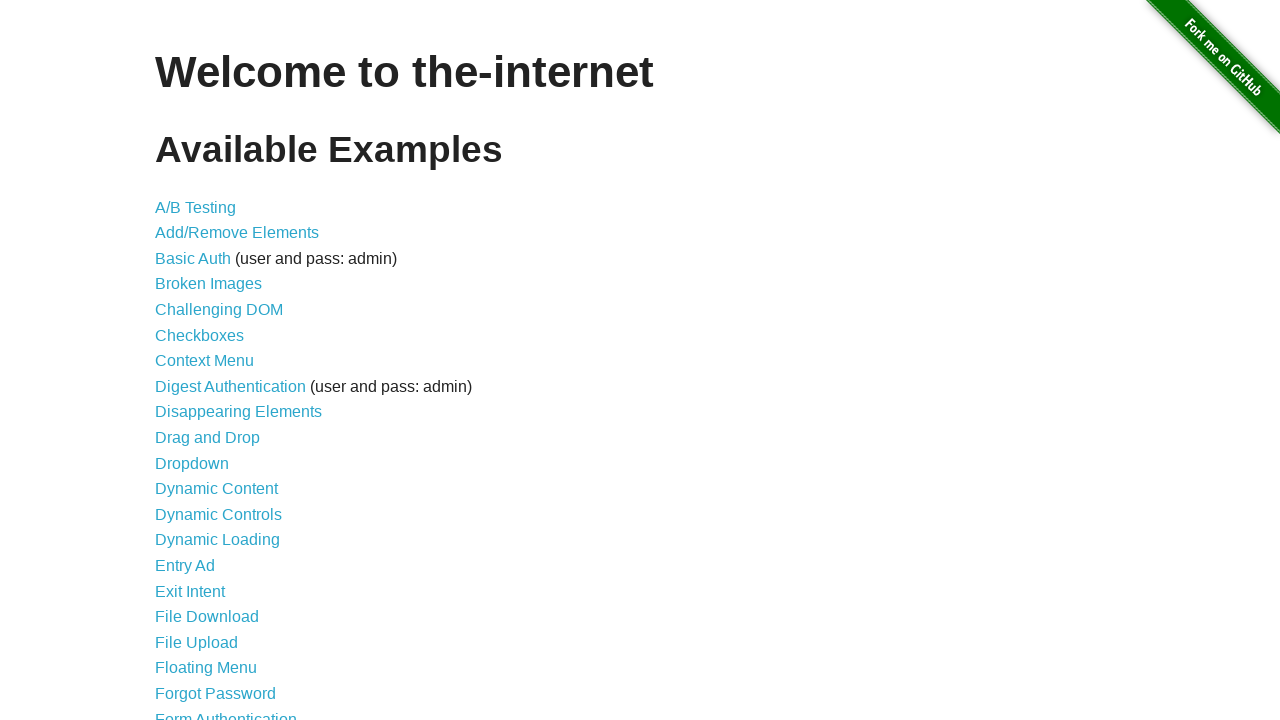

Verified navigation back to home page - URL is https://the-internet.herokuapp.com/
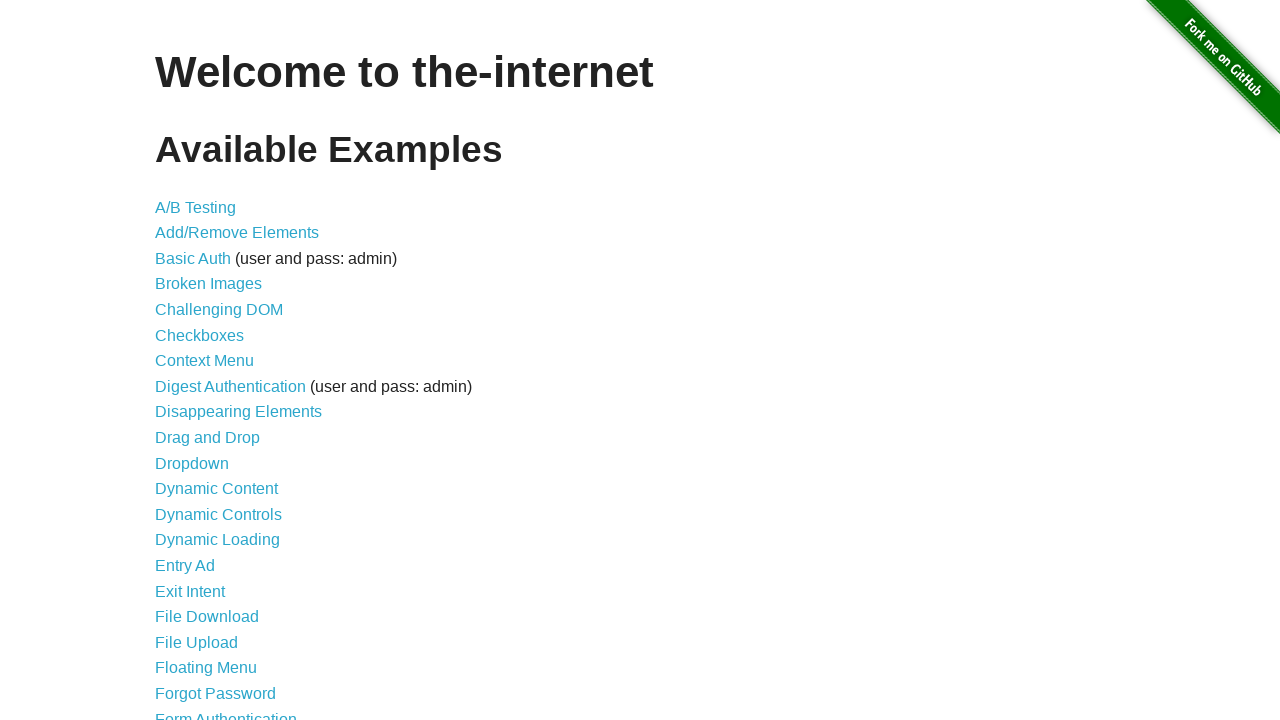

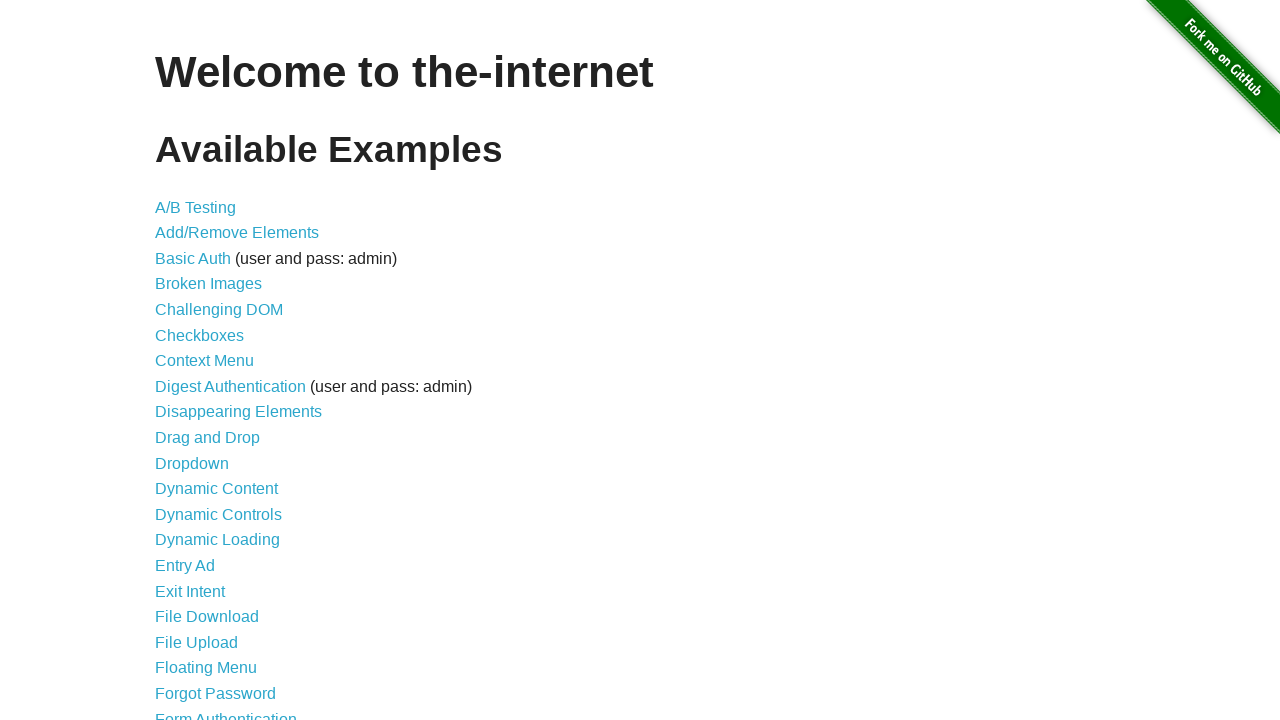